Tests a text box form by filling in name, email, and address fields, then verifying the submitted data is displayed correctly

Starting URL: http://85.192.34.140:8081

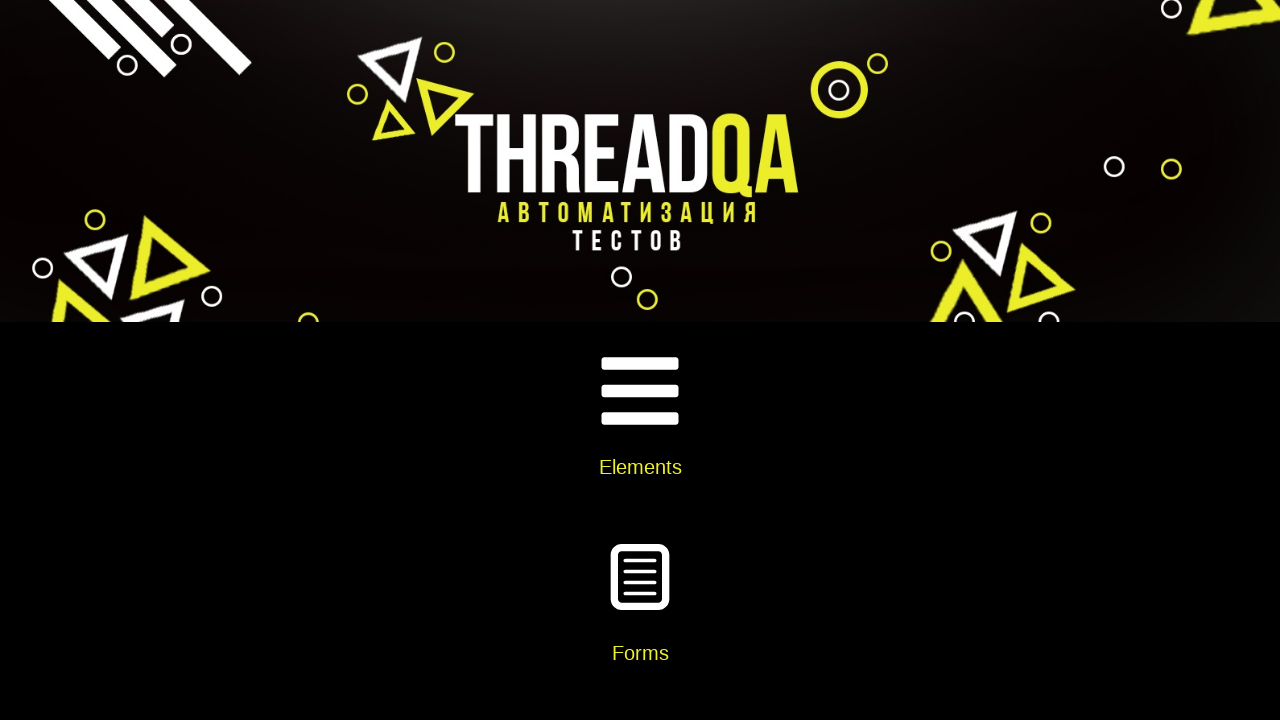

Clicked on Elements section at (640, 467) on xpath=//h5[text()='Elements']
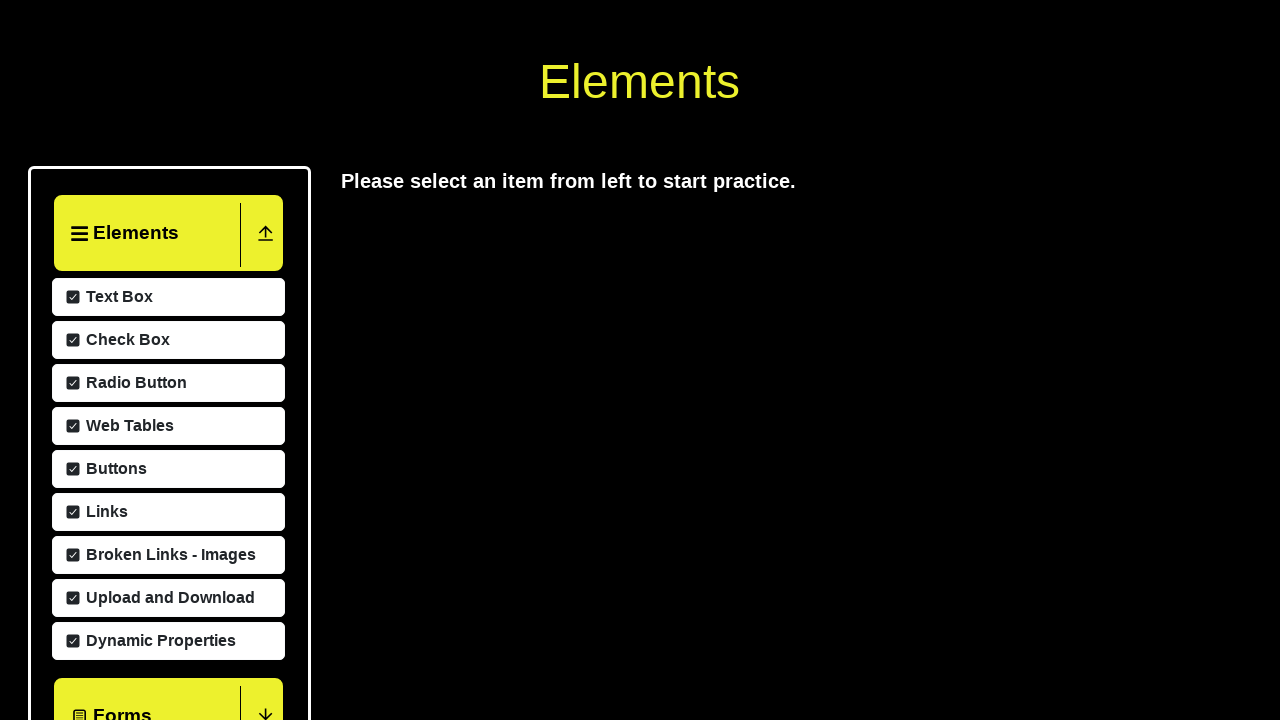

Clicked on Text Box menu item at (117, 589) on xpath=//span[text()='Text Box']
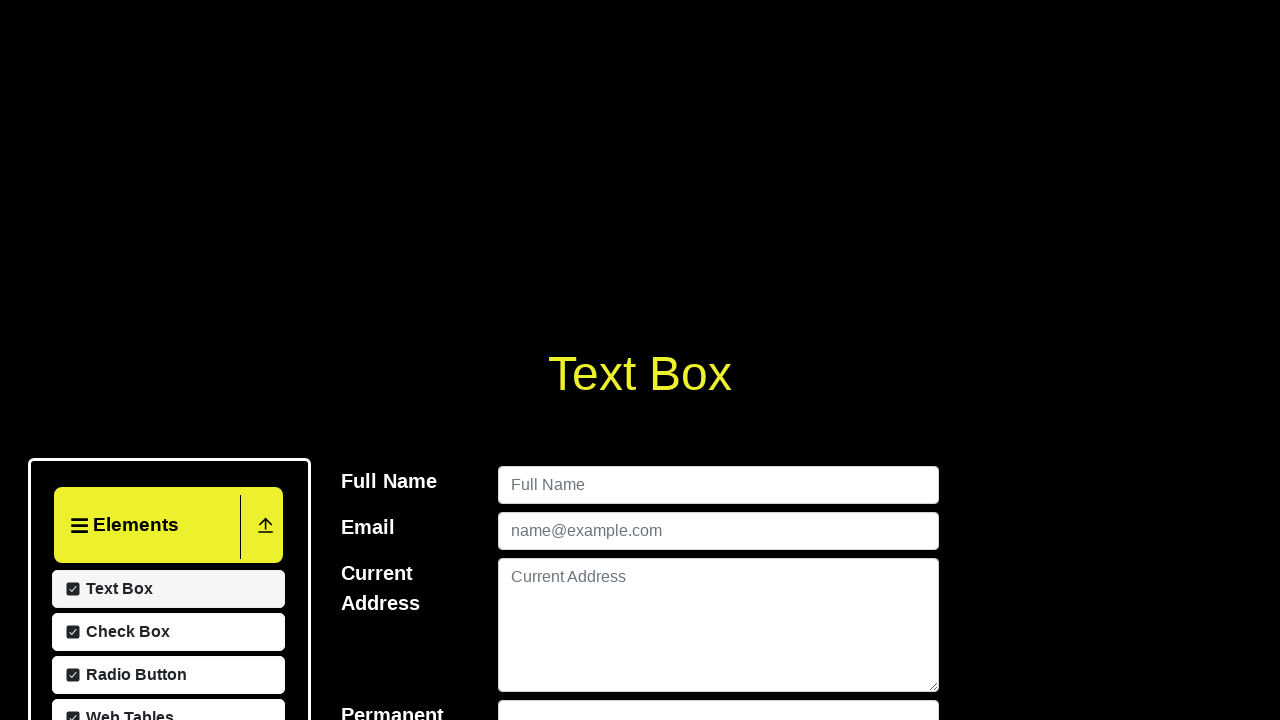

Filled in name field with 'Craig Thompson' on //input[@id='userName']
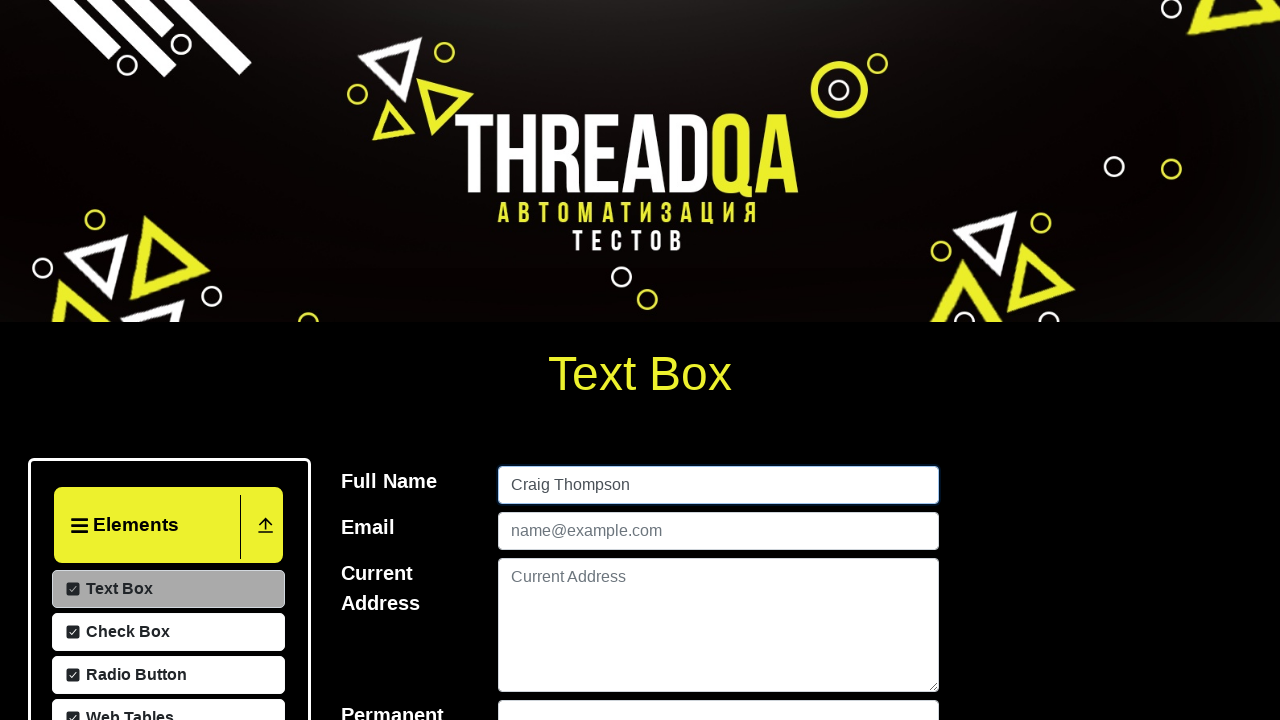

Filled in email field with 'craig@lk.com' on //input[@id='userEmail']
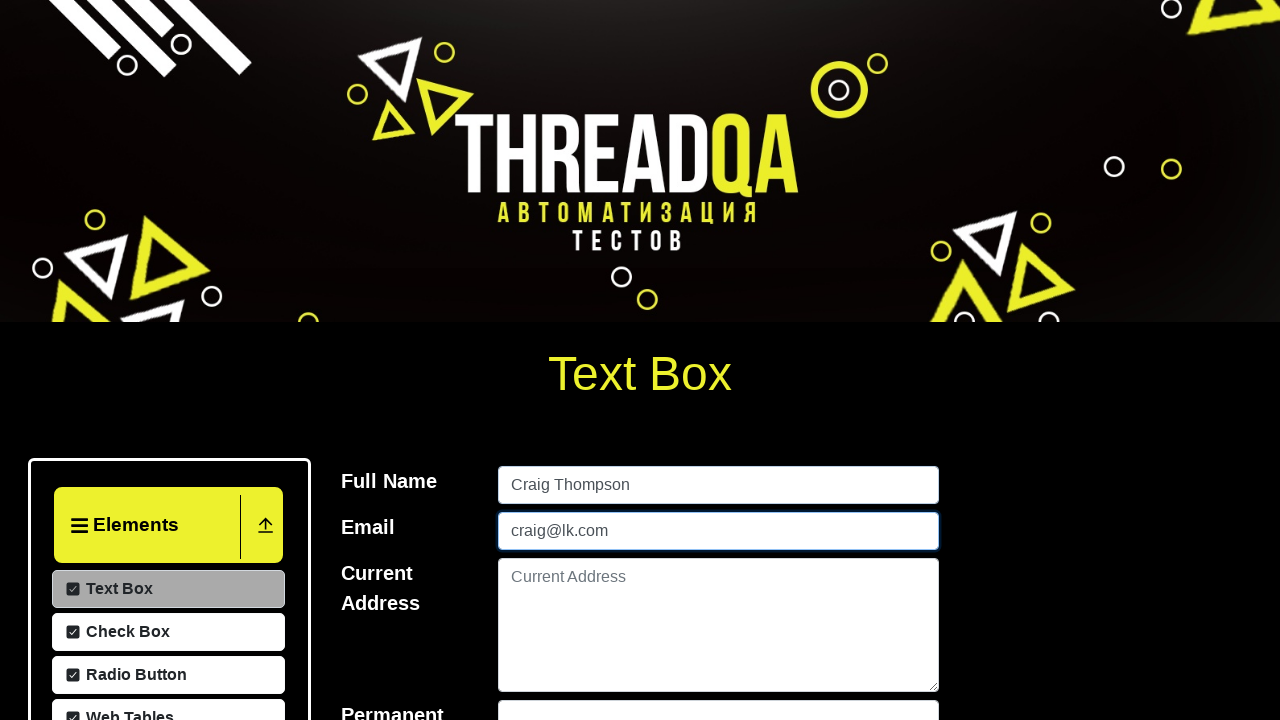

Filled in current address field with 'Vinewood st. #12' on //textarea[@id='currentAddress']
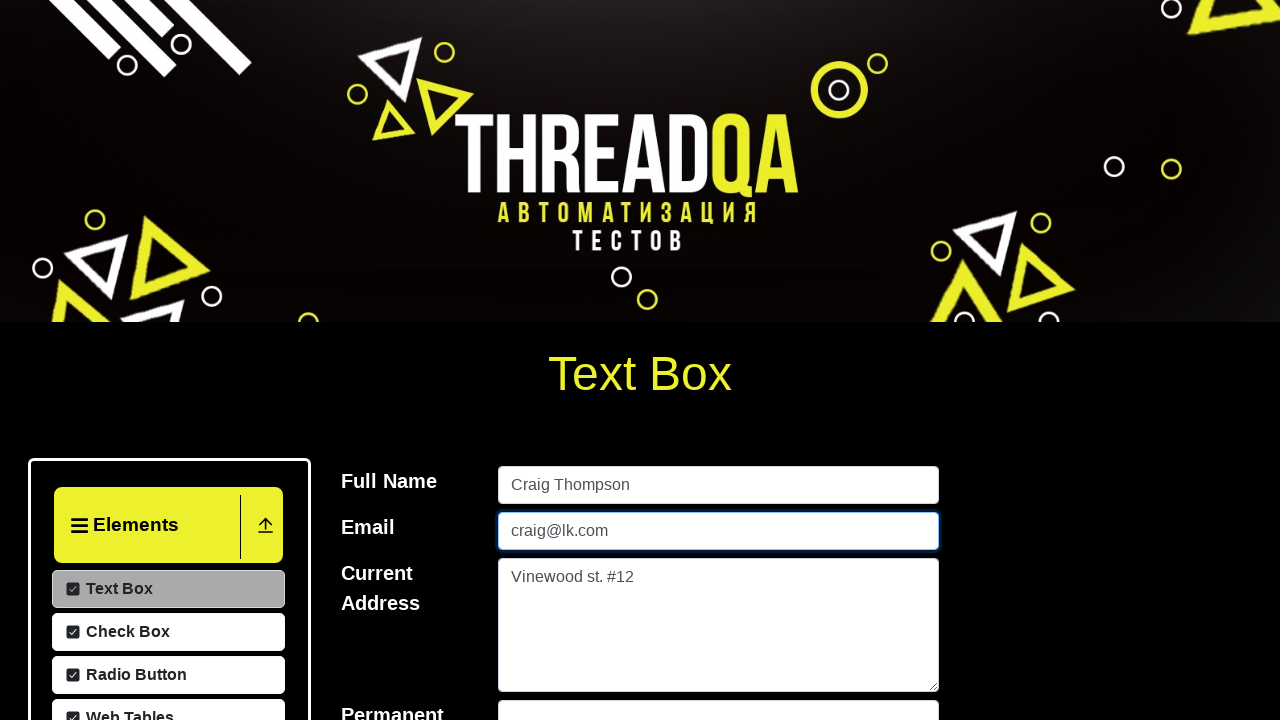

Filled in permanent address field with 'El Paso rd. #9' on //textarea[@id='permanentAddress']
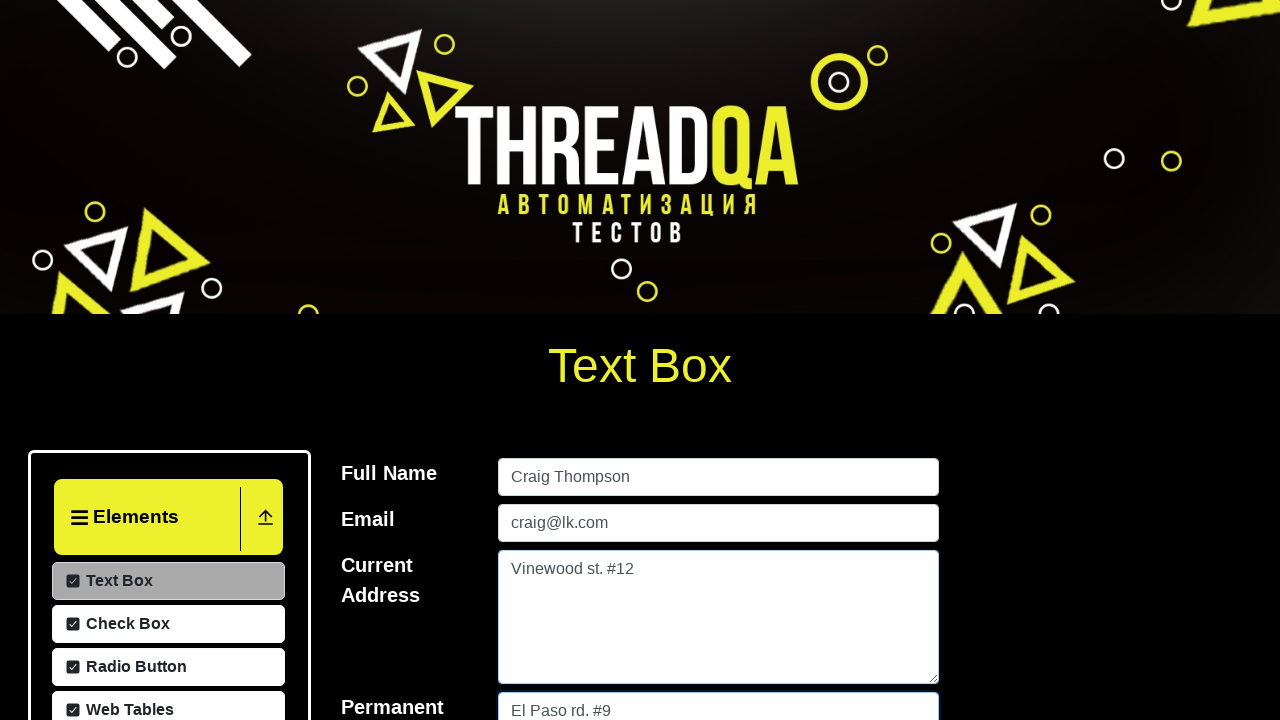

Clicked submit button to submit the form at (902, 360) on xpath=//button[@id='submit']
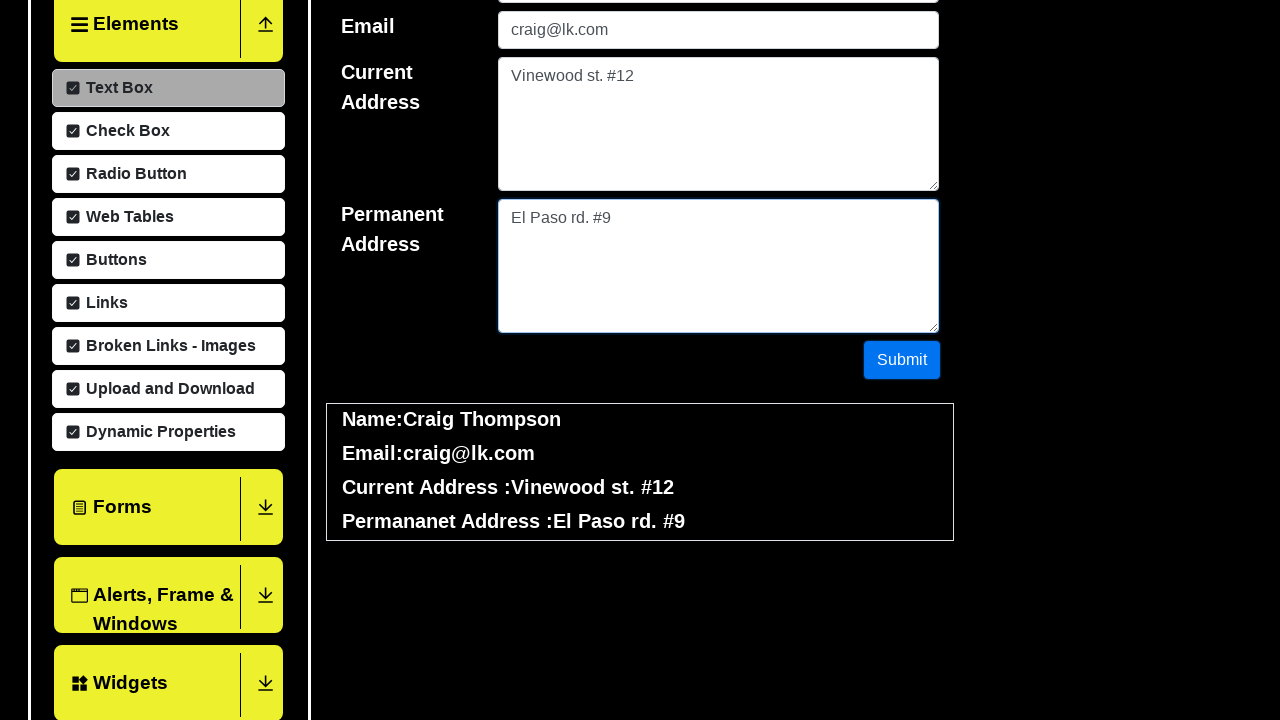

Waited for results to appear - submitted data is now displayed
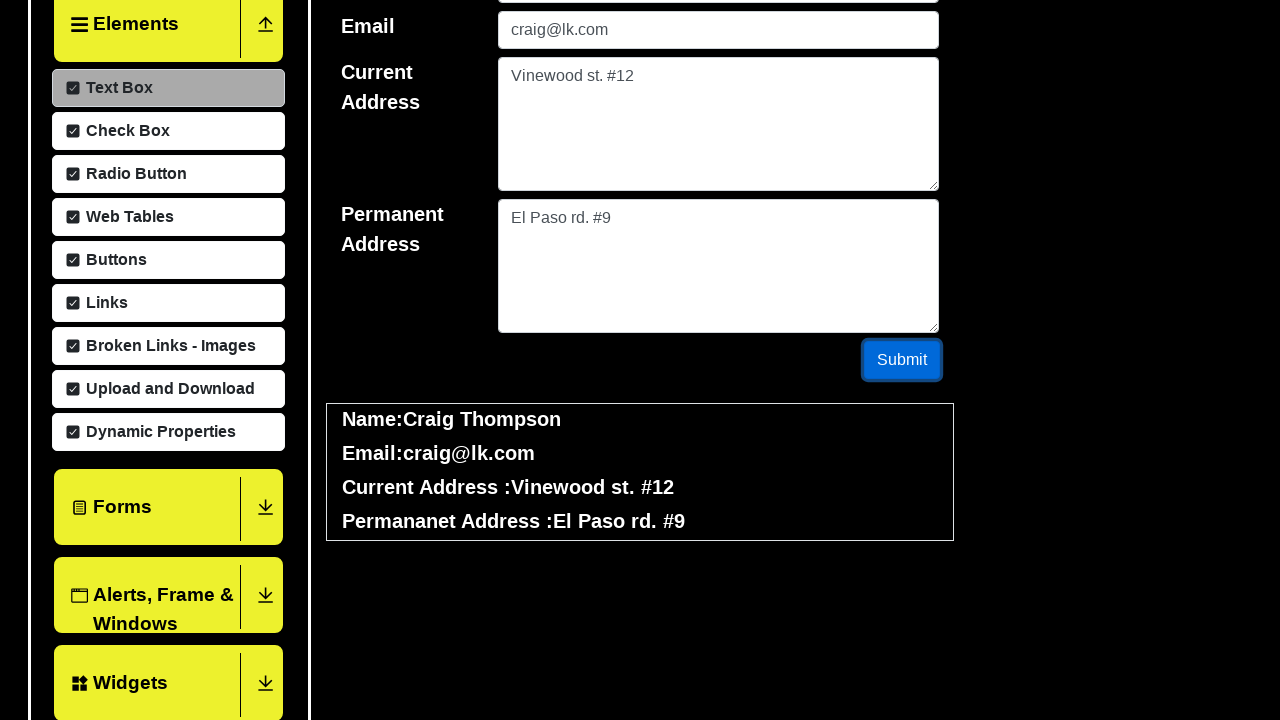

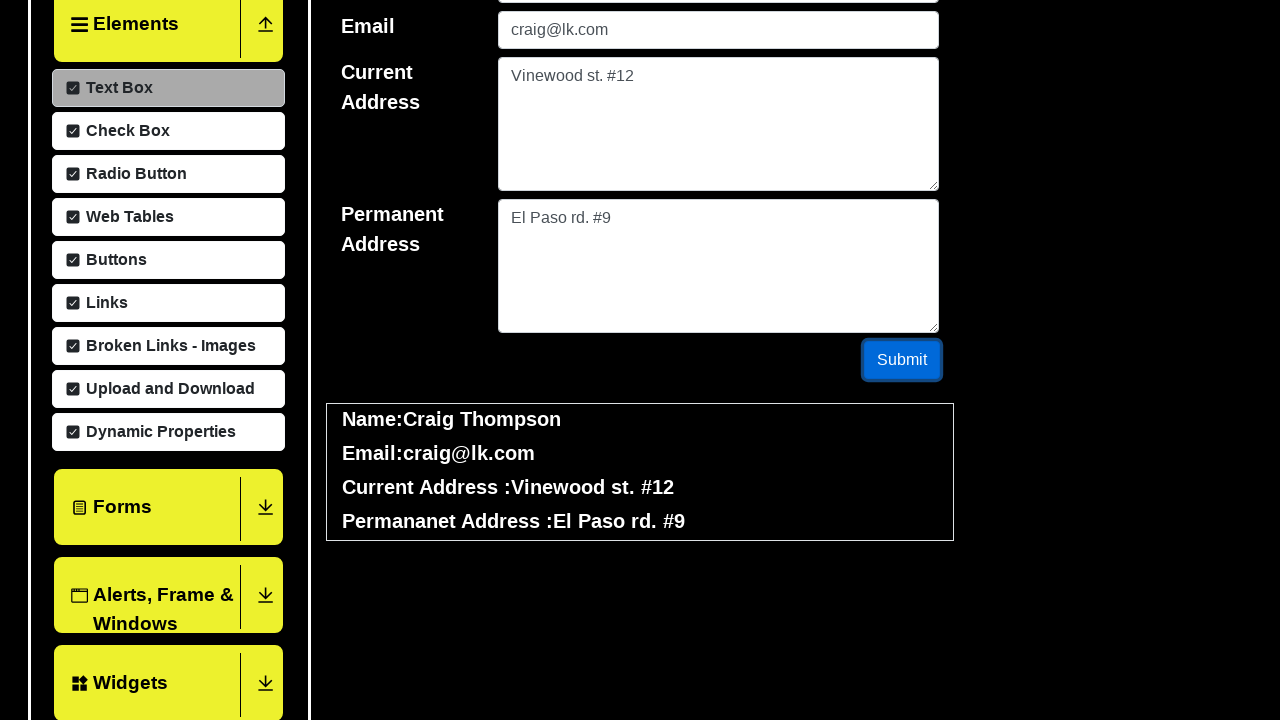